Tests iframe interaction by verifying text visibility, entering text into an iframe's text editor, and checking element visibility

Starting URL: https://the-internet.herokuapp.com/iframe

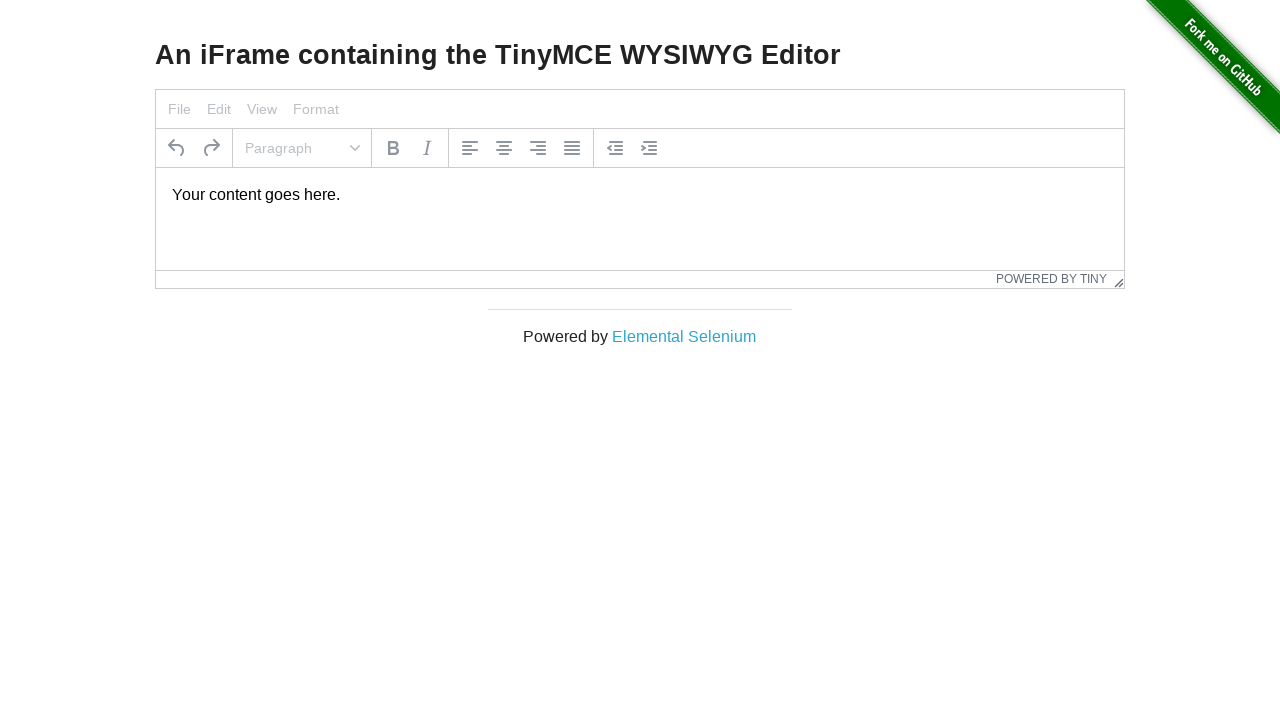

Verified iframe header text 'An iFrame containing the TinyMCE WYSIWYG Editor' is visible
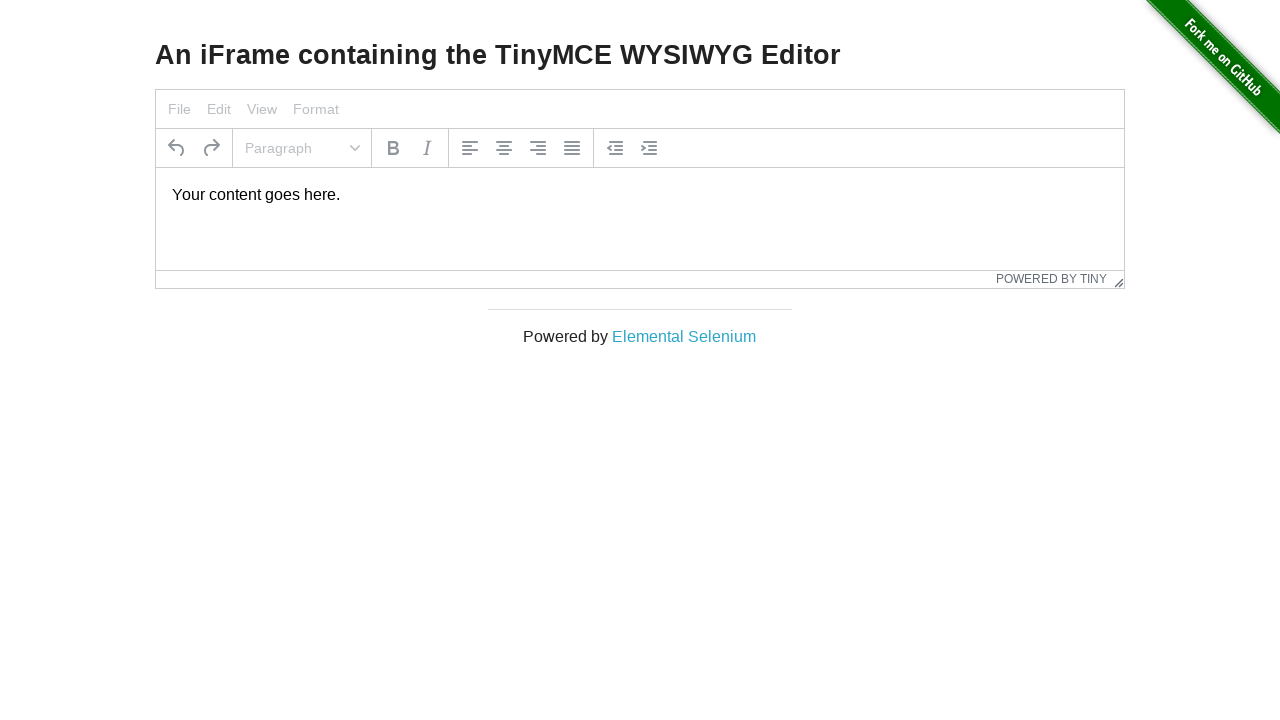

Located TinyMCE iframe and text editor element
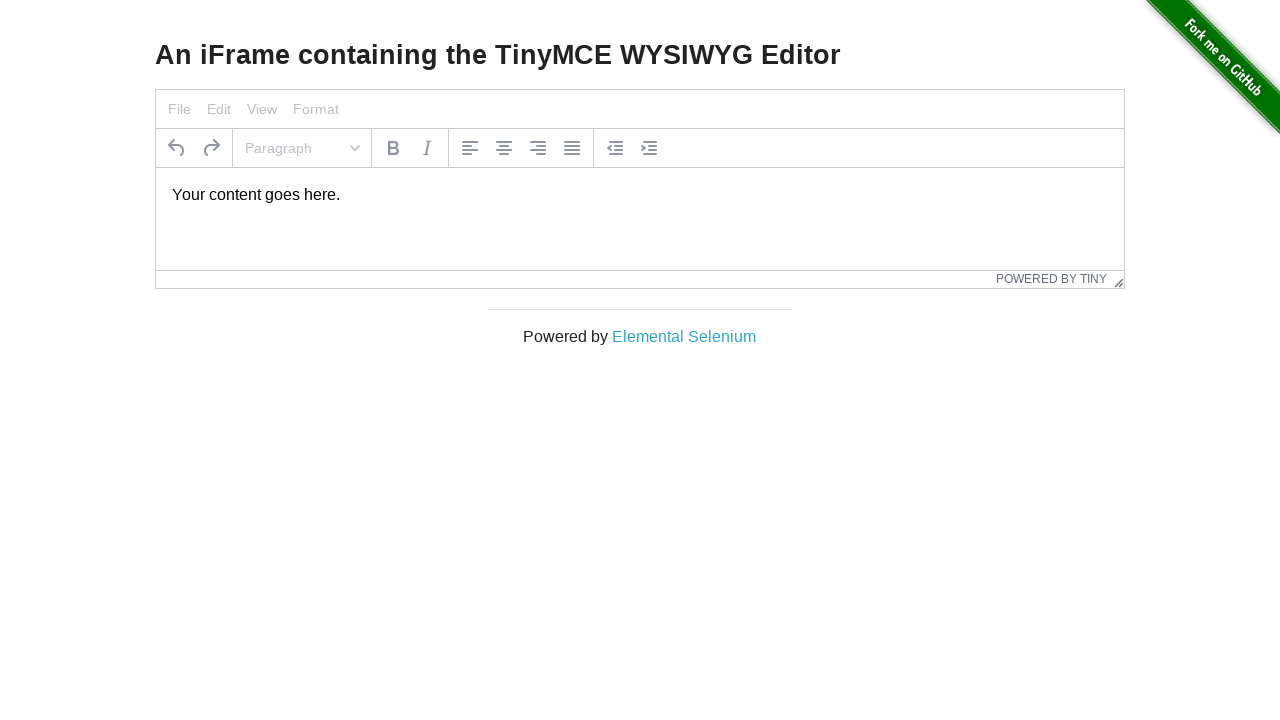

Clicked on text editor inside iframe at (640, 195) on #mce_0_ifr >> internal:control=enter-frame >> #tinymce
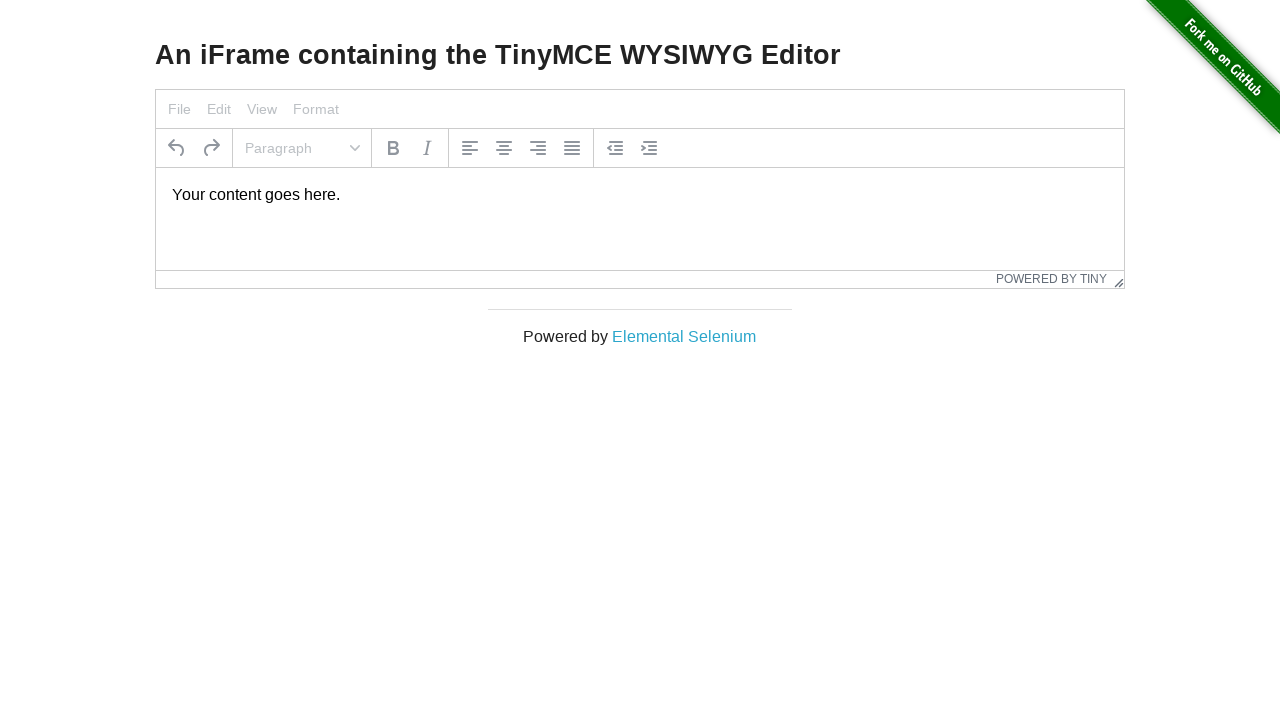

Selected all text in text editor with Ctrl+A on #mce_0_ifr >> internal:control=enter-frame >> #tinymce
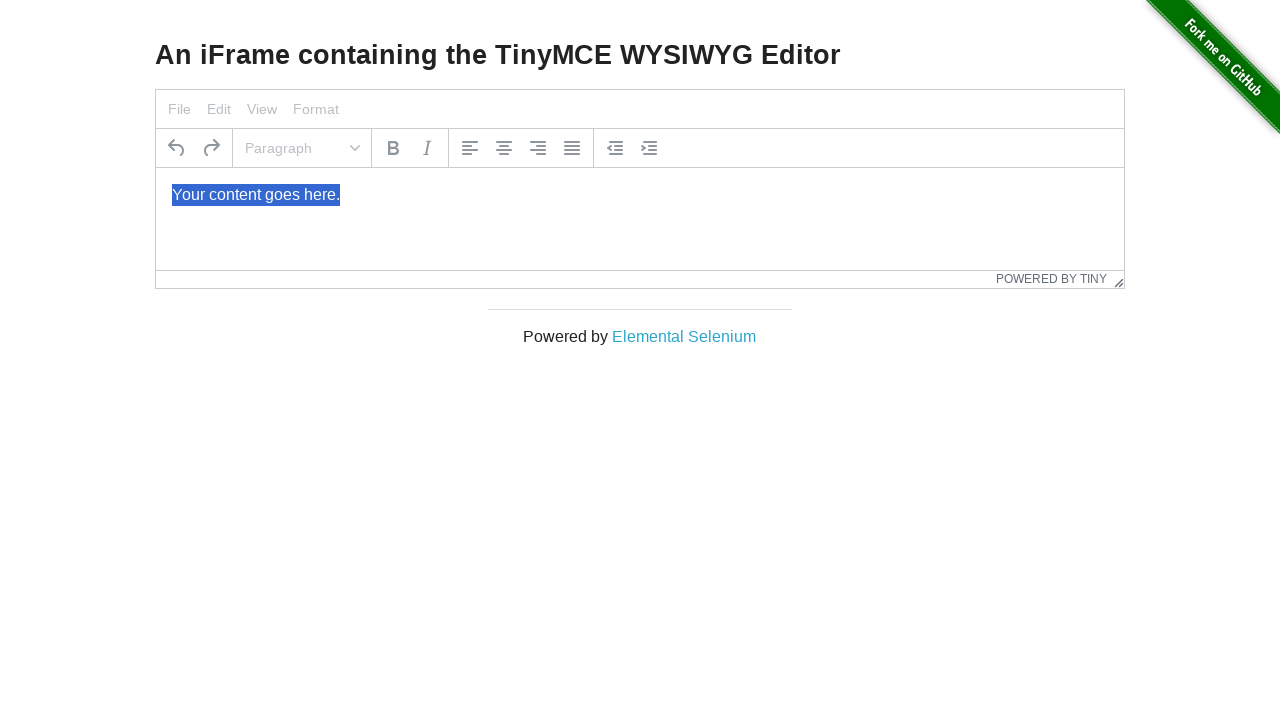

Entered text 'Merhaba Dunya!' into text editor on #mce_0_ifr >> internal:control=enter-frame >> #tinymce
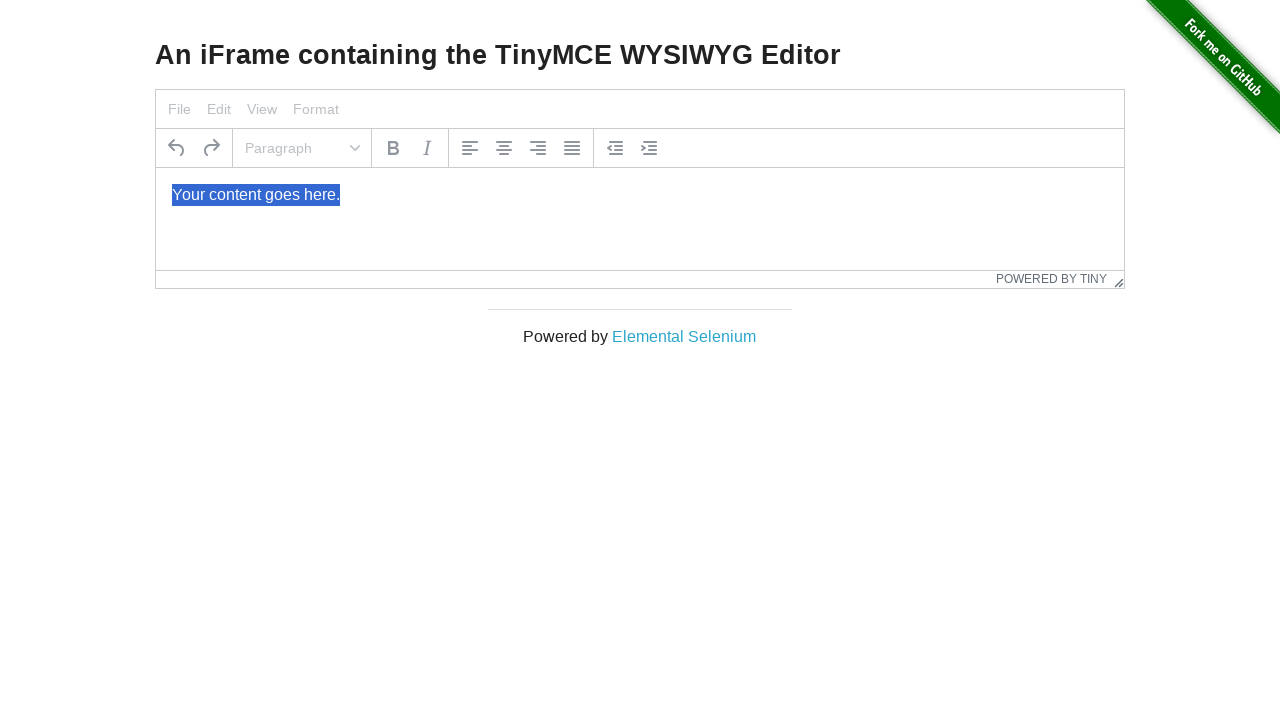

Verified 'Elemental Selenium' link is visible outside iframe
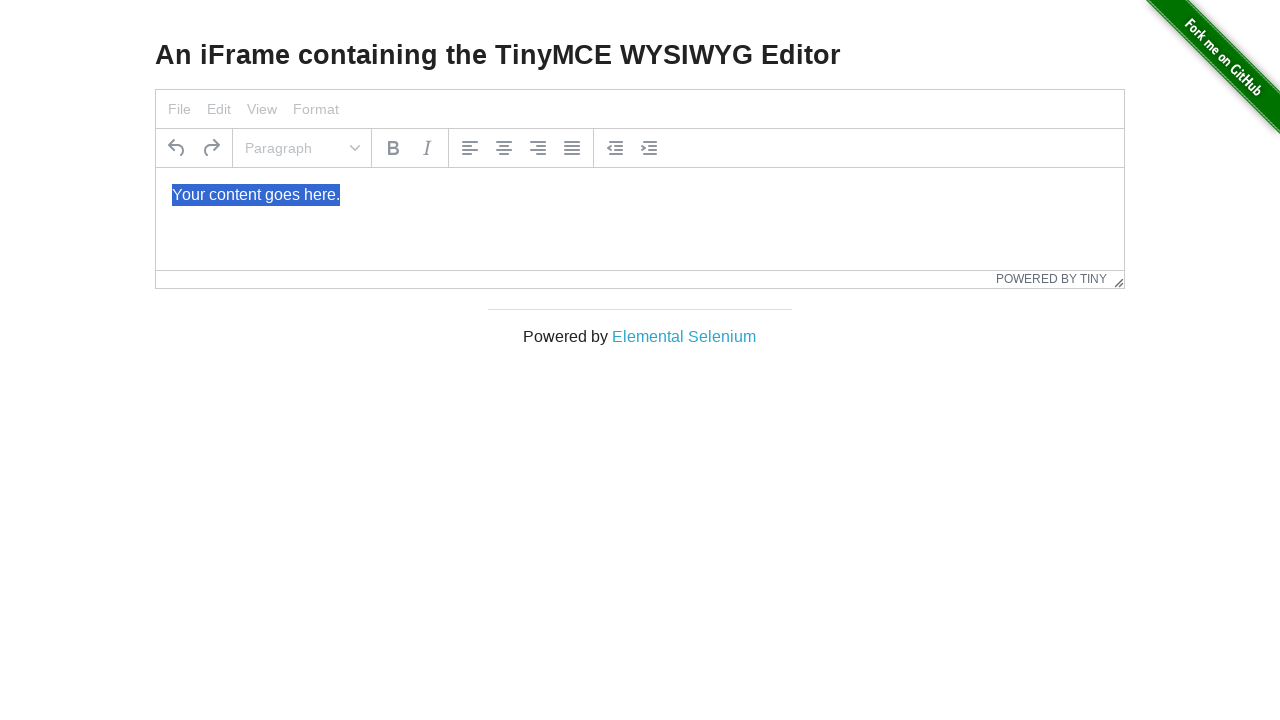

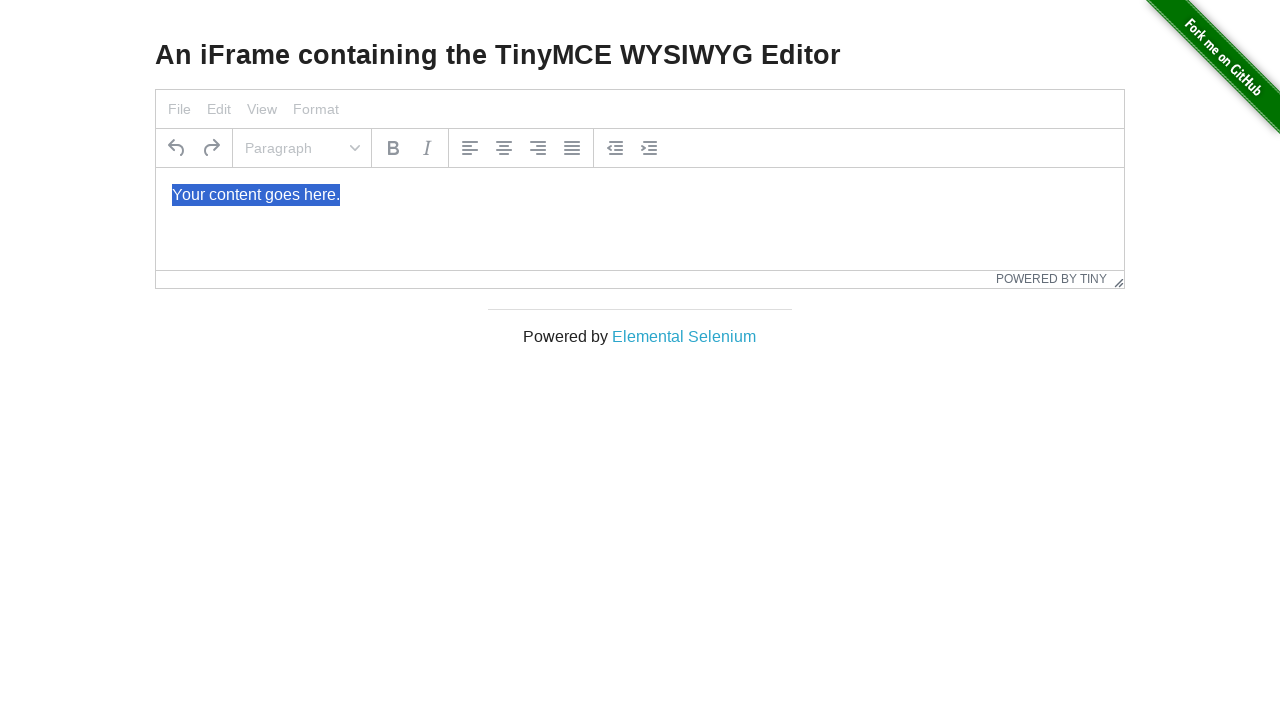